Tests the text box form on DemoQA by filling in full name, email, current address, and permanent address fields, then submitting the form

Starting URL: https://demoqa.com/text-box

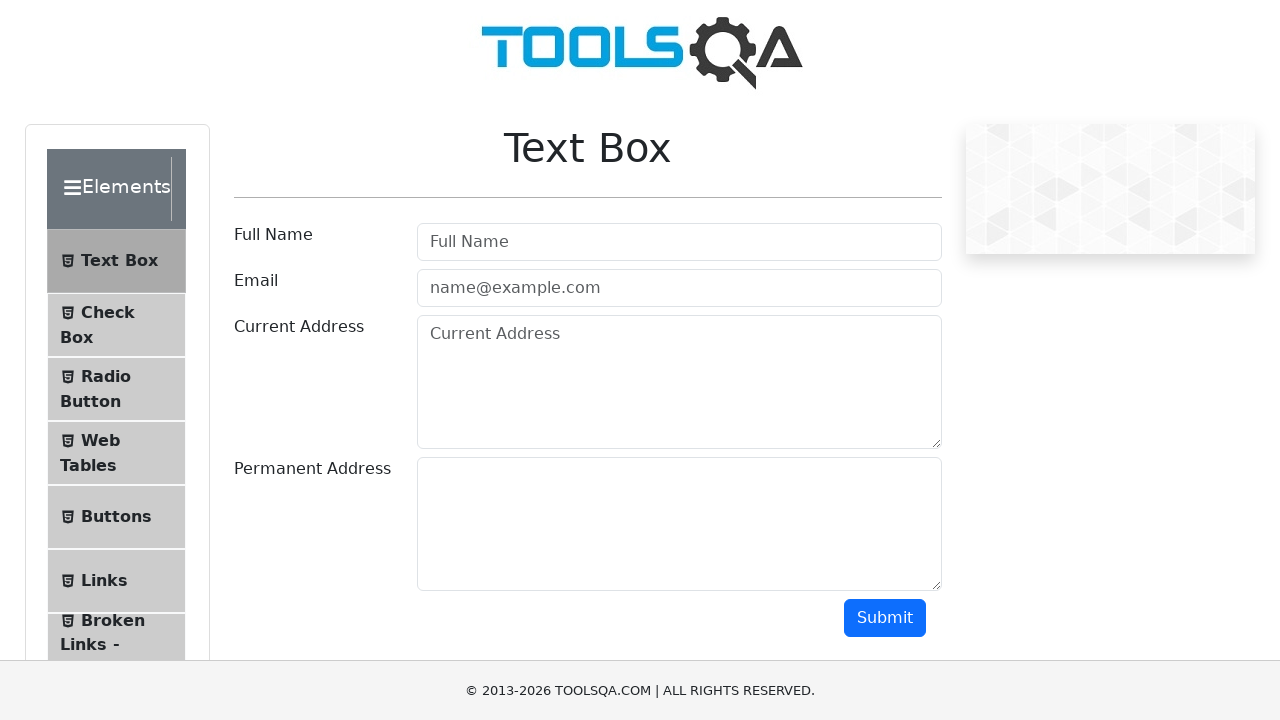

Clicked on the text box menu item at (116, 261) on xpath=//*[@id='item-0']
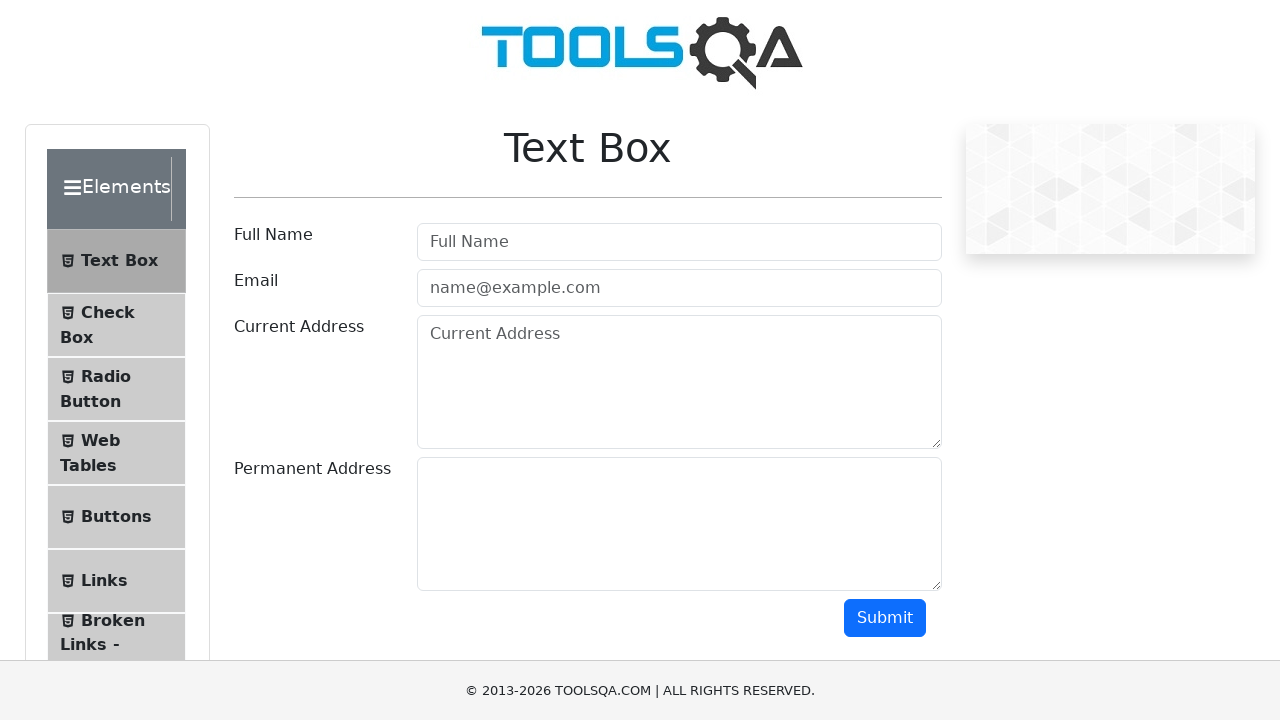

Filled full name field with 'Mari' on #userName
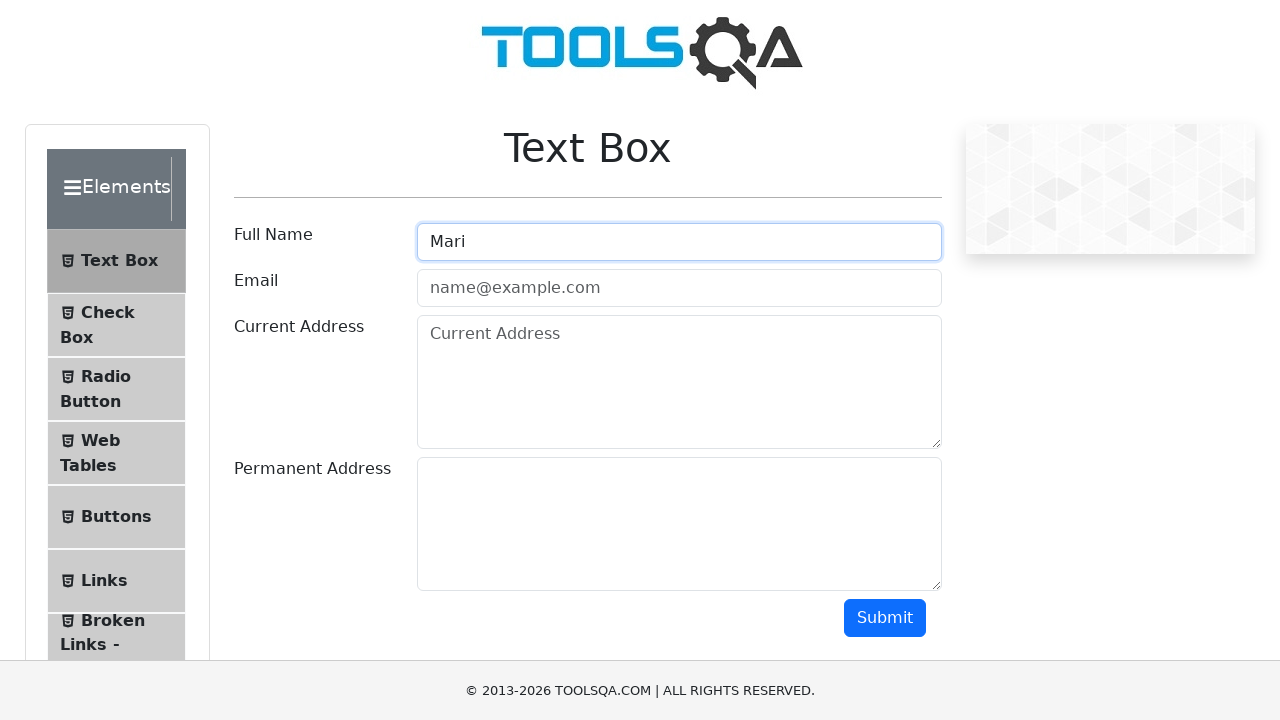

Filled email field with 'mari@gmail.com' on #userEmail
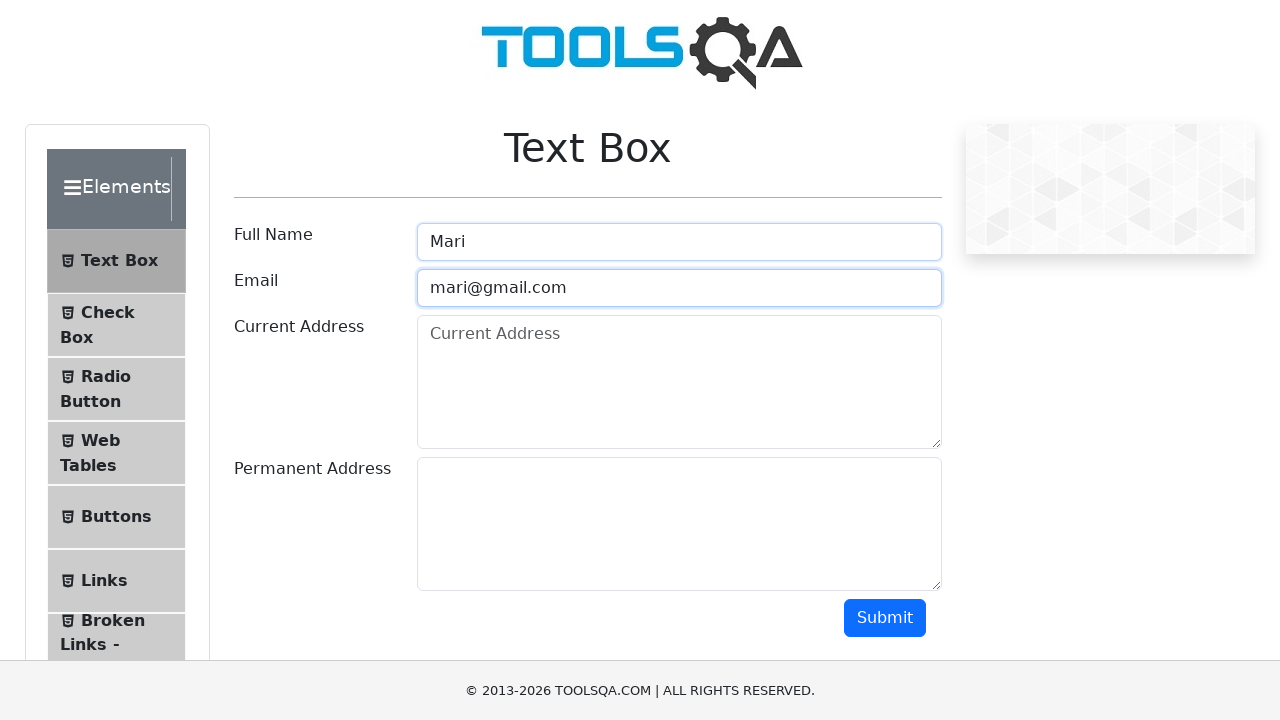

Filled current address field with 'Teilor' on #currentAddress
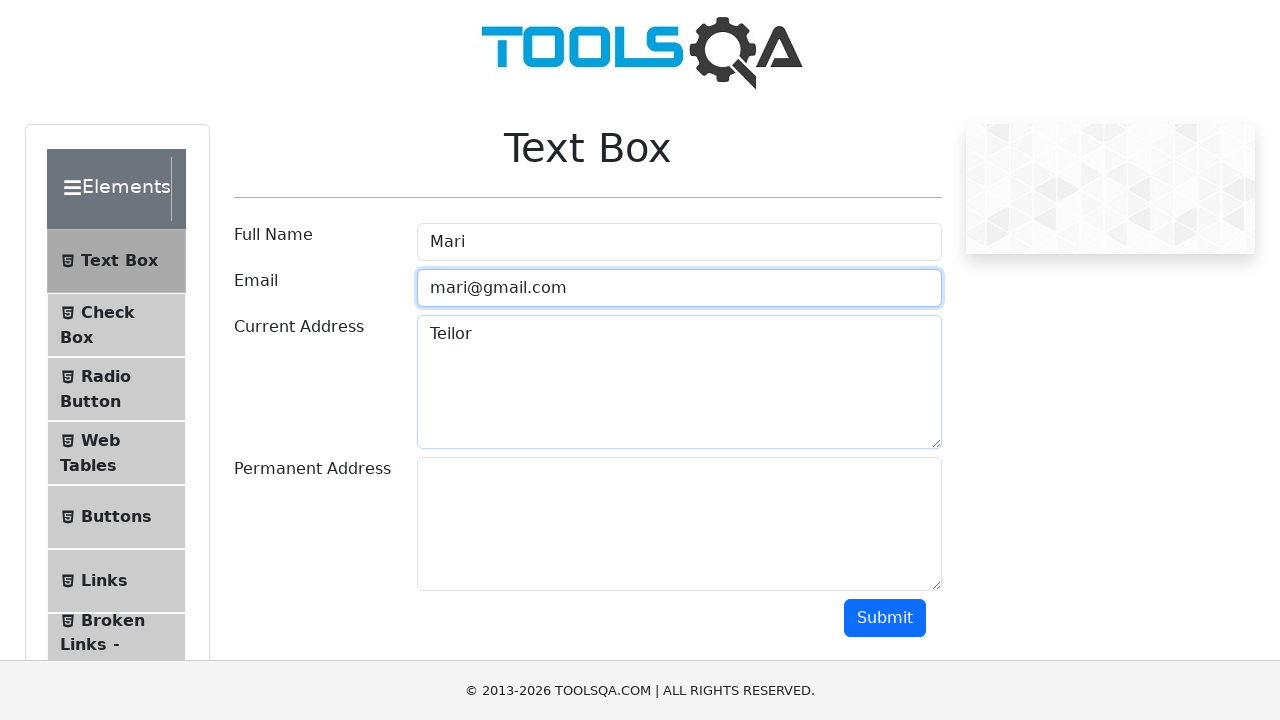

Filled permanent address field with 'Molodejnaia' on #permanentAddress
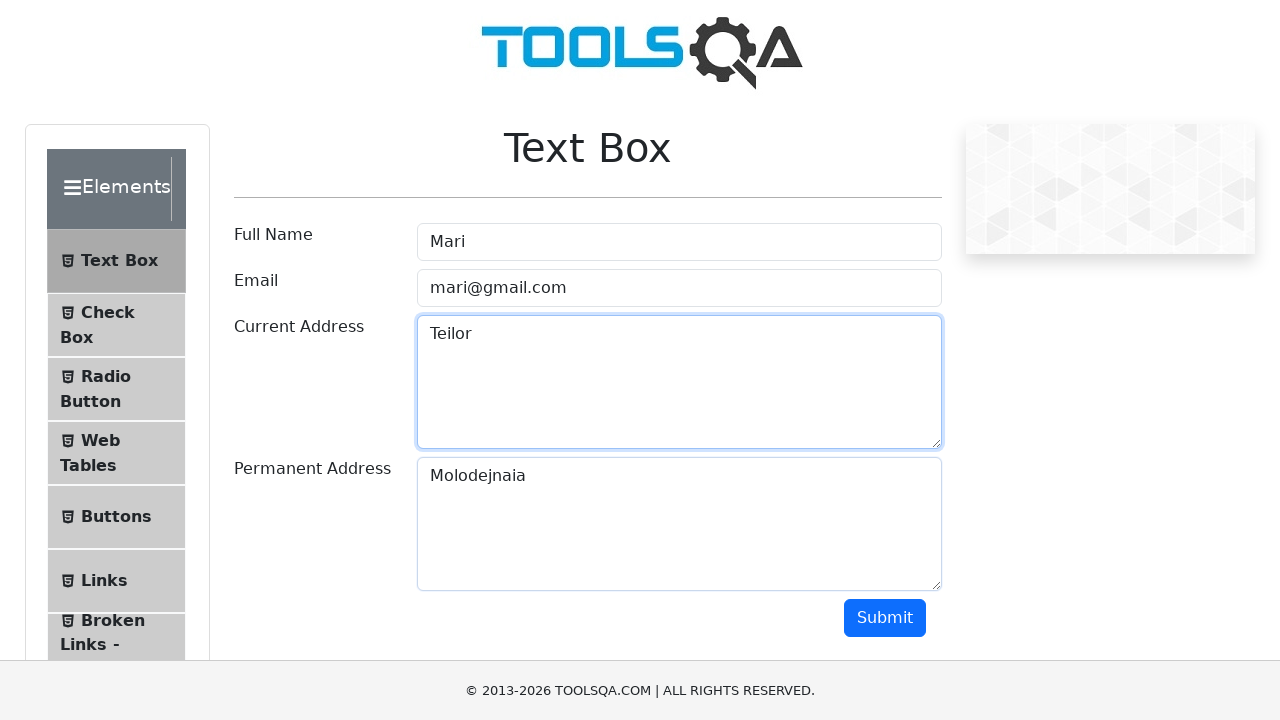

Clicked the submit button at (885, 618) on #submit
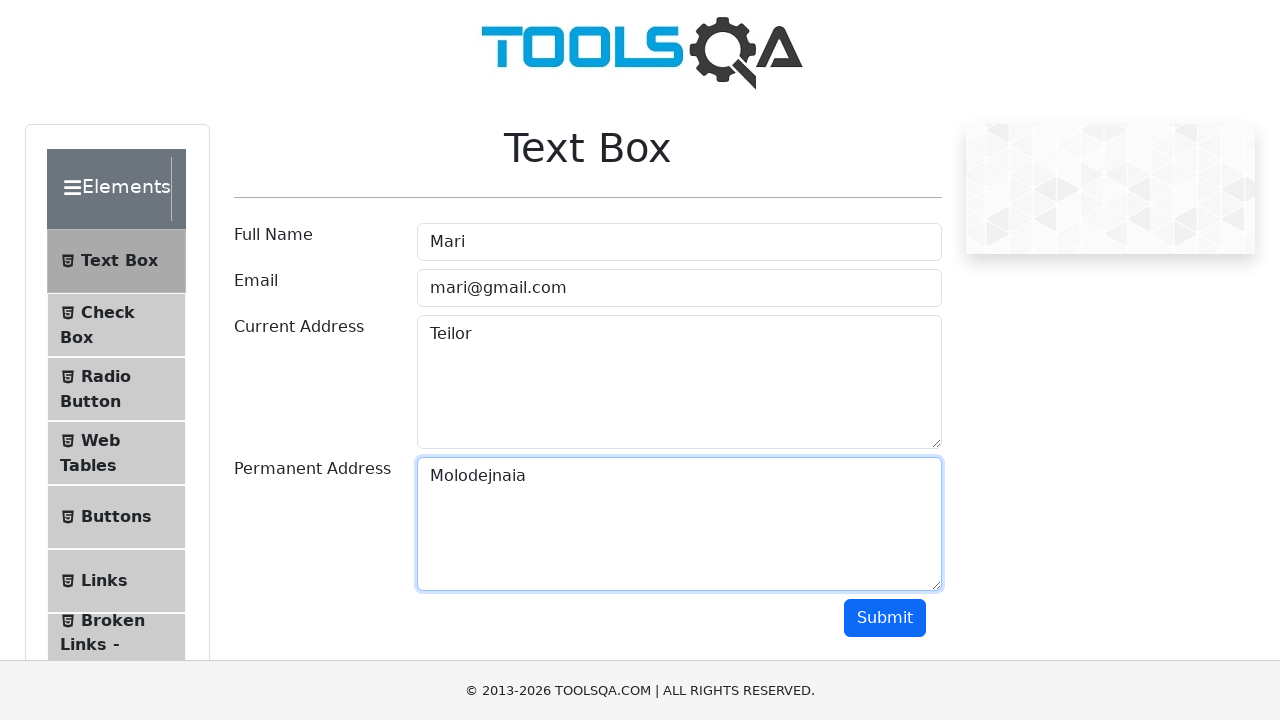

Form output appeared with submitted data
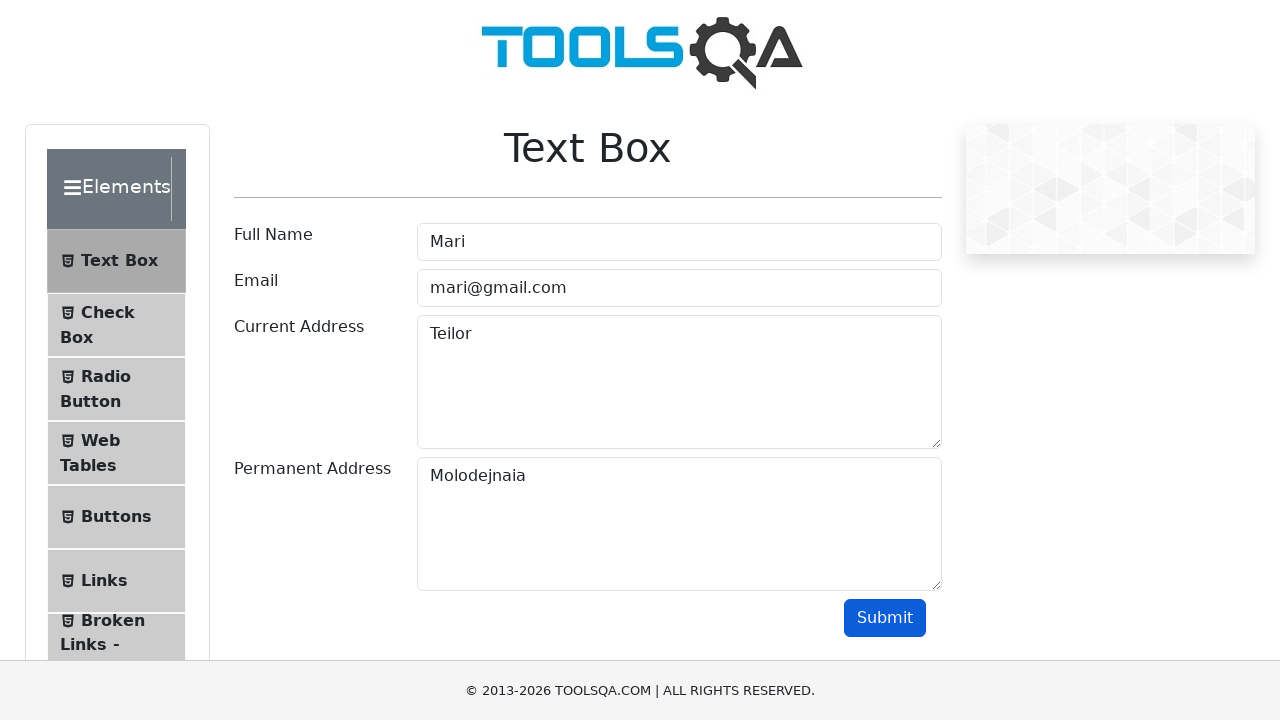

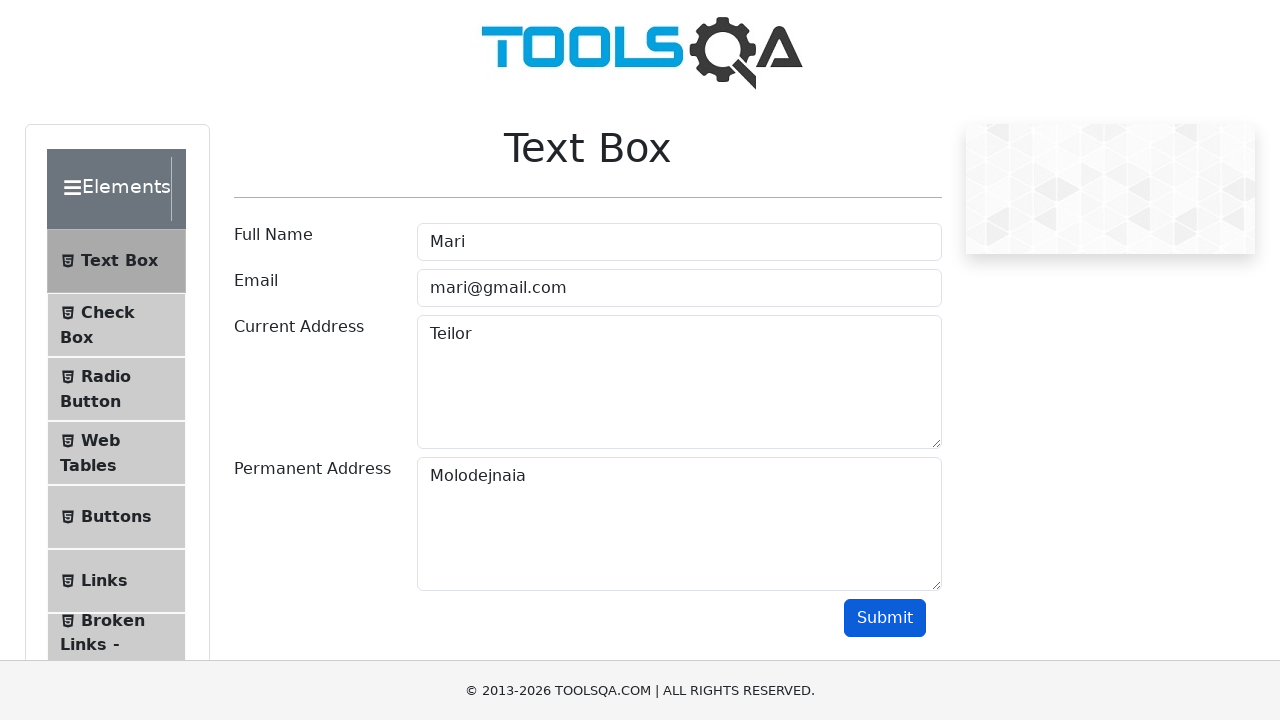